Tests that Clear completed button is hidden when no completed items exist

Starting URL: https://demo.playwright.dev/todomvc

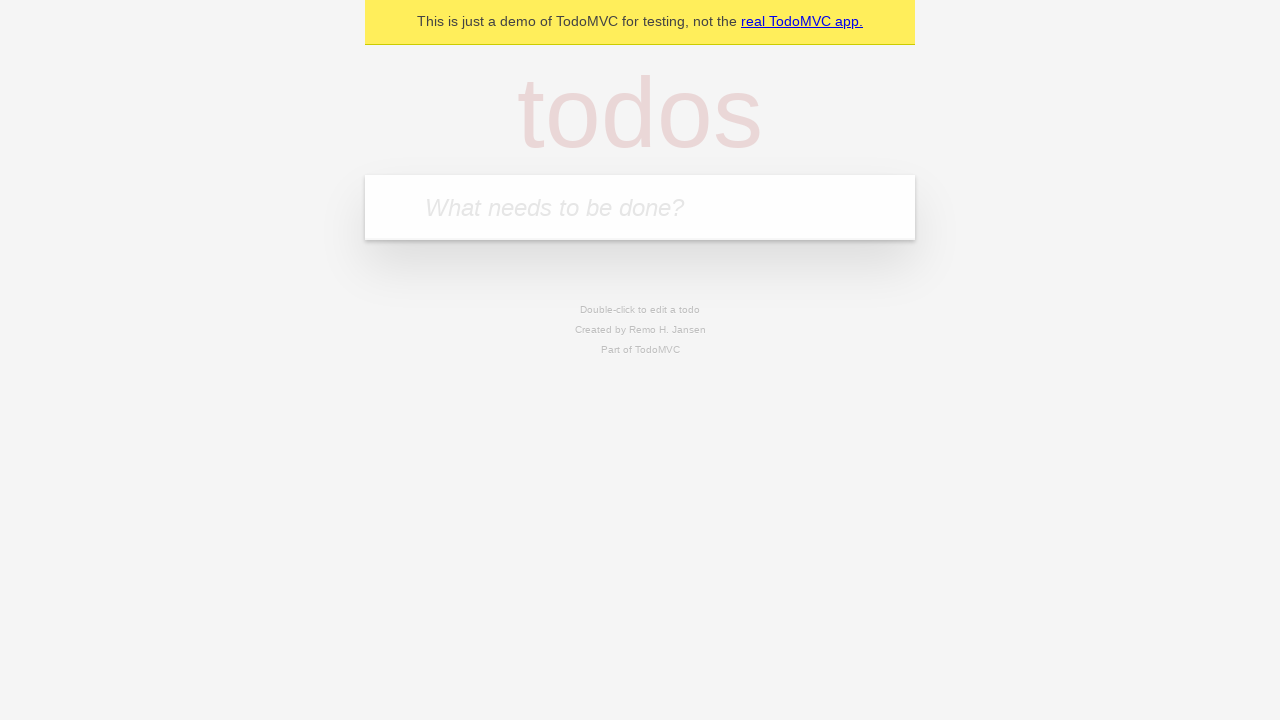

Filled todo input with 'buy some cheese' on internal:attr=[placeholder="What needs to be done?"i]
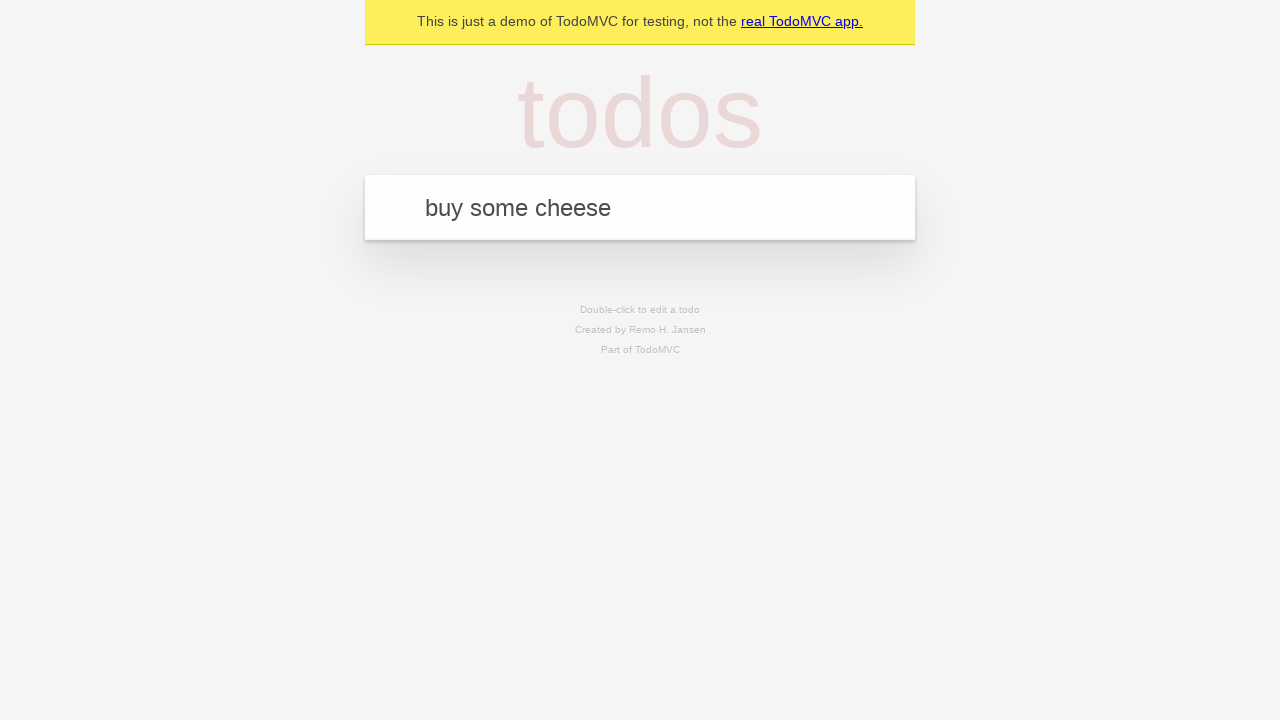

Pressed Enter to add 'buy some cheese' to todo list on internal:attr=[placeholder="What needs to be done?"i]
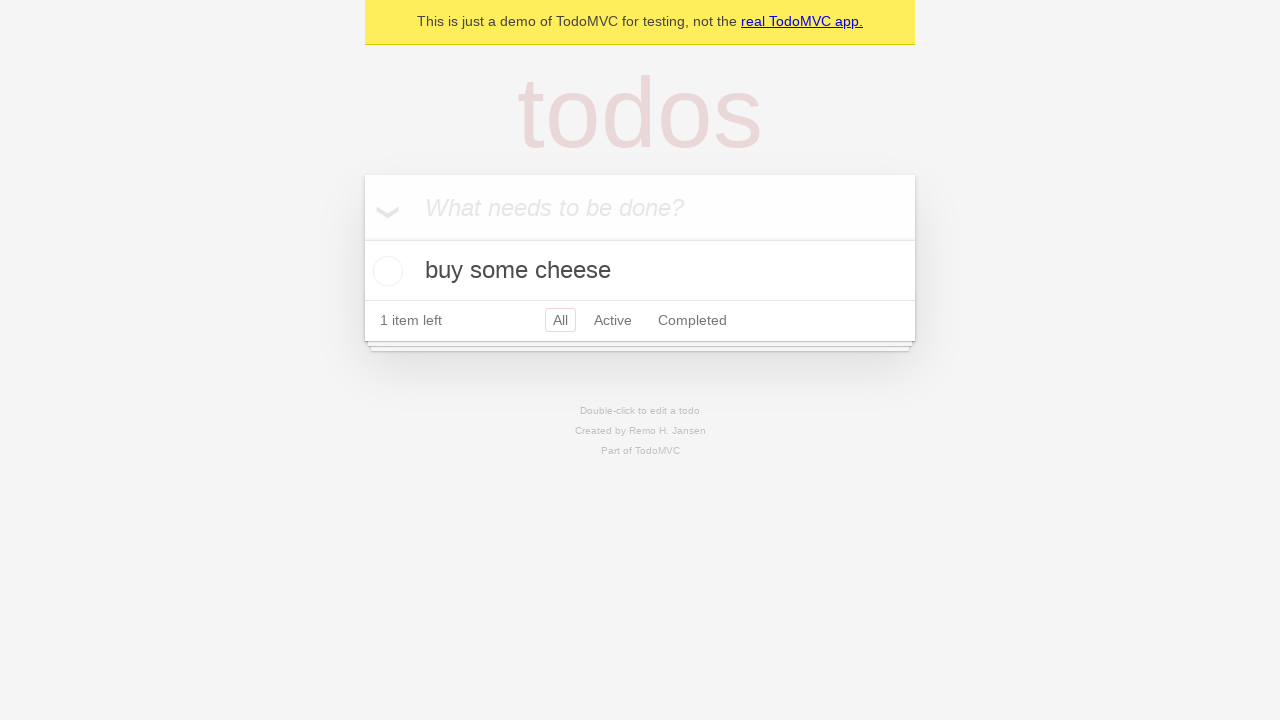

Filled todo input with 'feed the cat' on internal:attr=[placeholder="What needs to be done?"i]
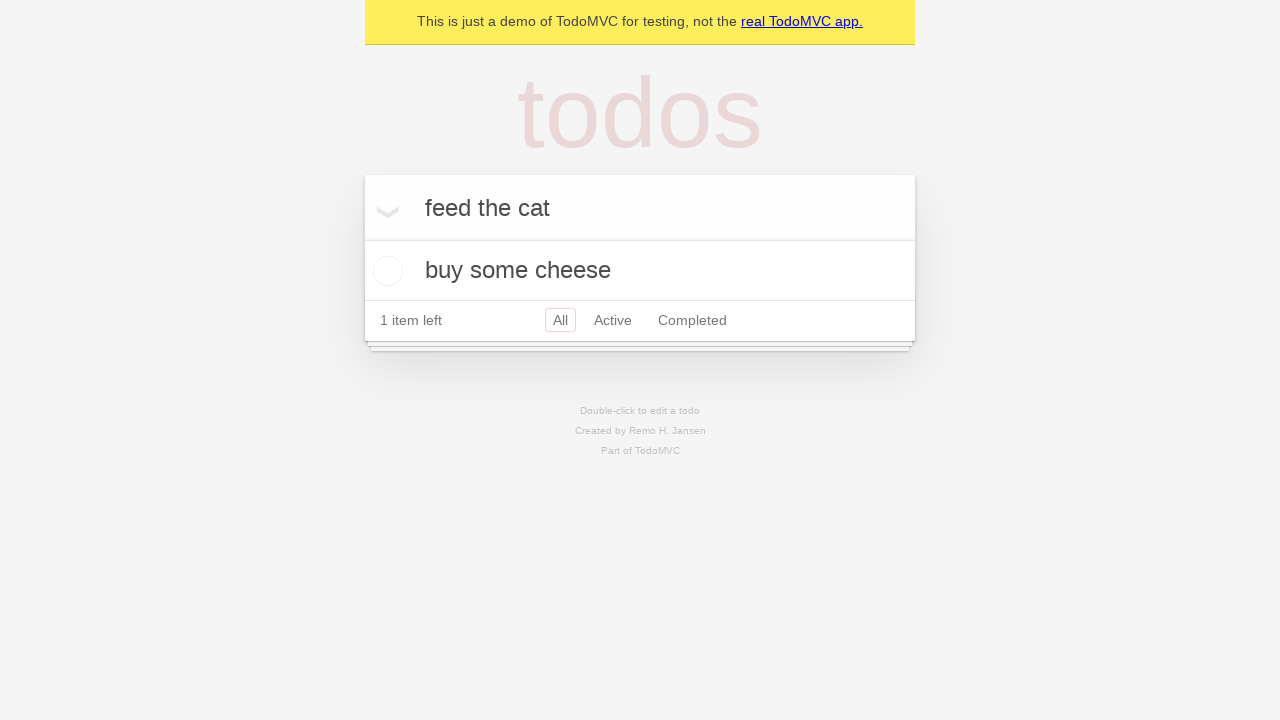

Pressed Enter to add 'feed the cat' to todo list on internal:attr=[placeholder="What needs to be done?"i]
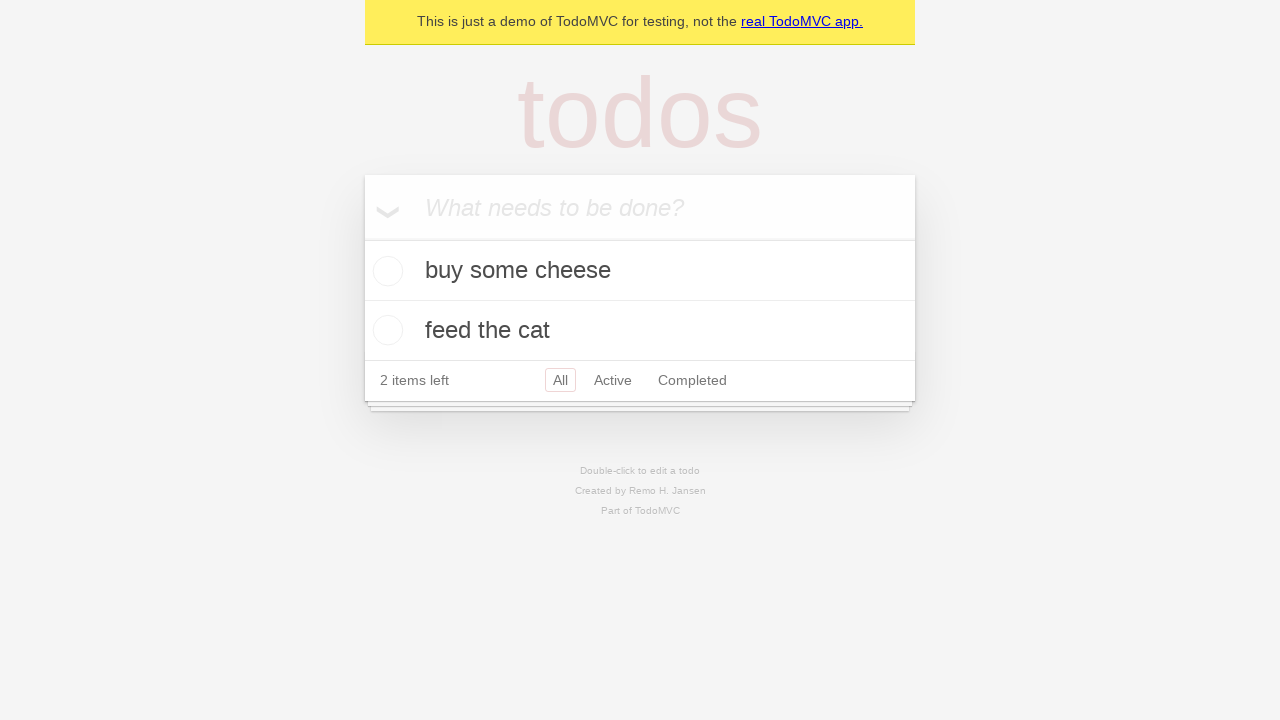

Filled todo input with 'book a doctors appointment' on internal:attr=[placeholder="What needs to be done?"i]
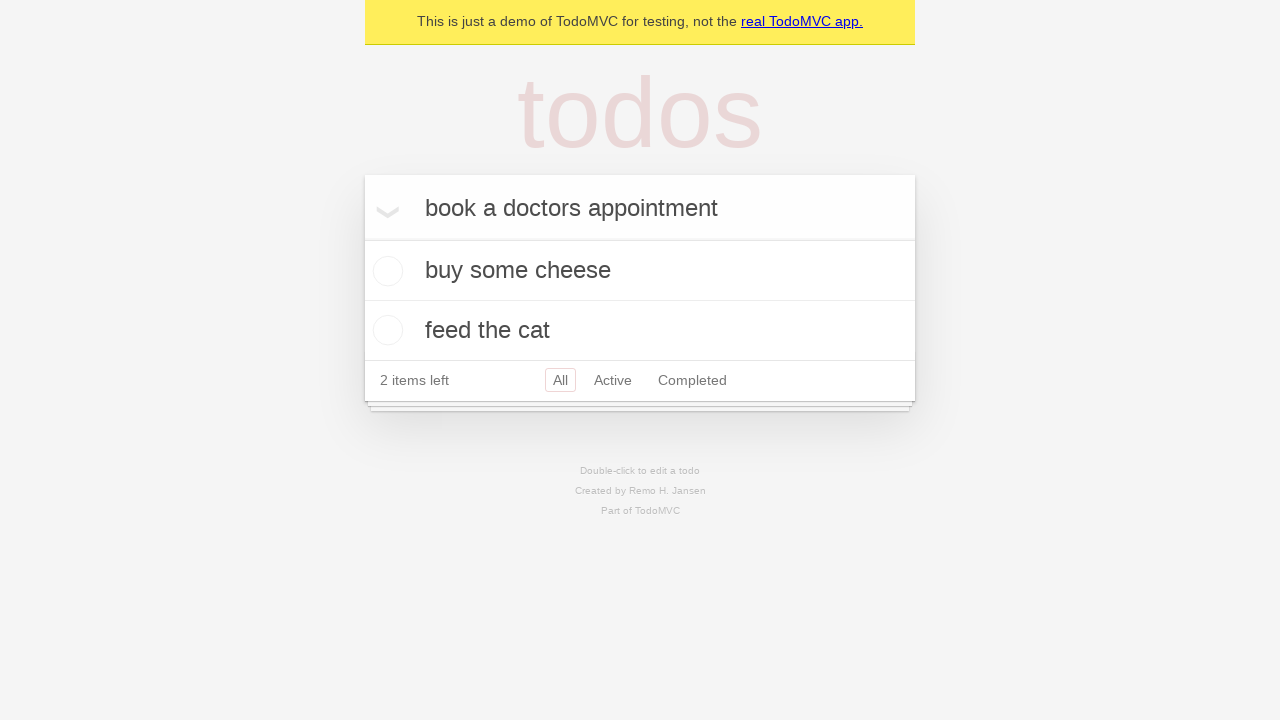

Pressed Enter to add 'book a doctors appointment' to todo list on internal:attr=[placeholder="What needs to be done?"i]
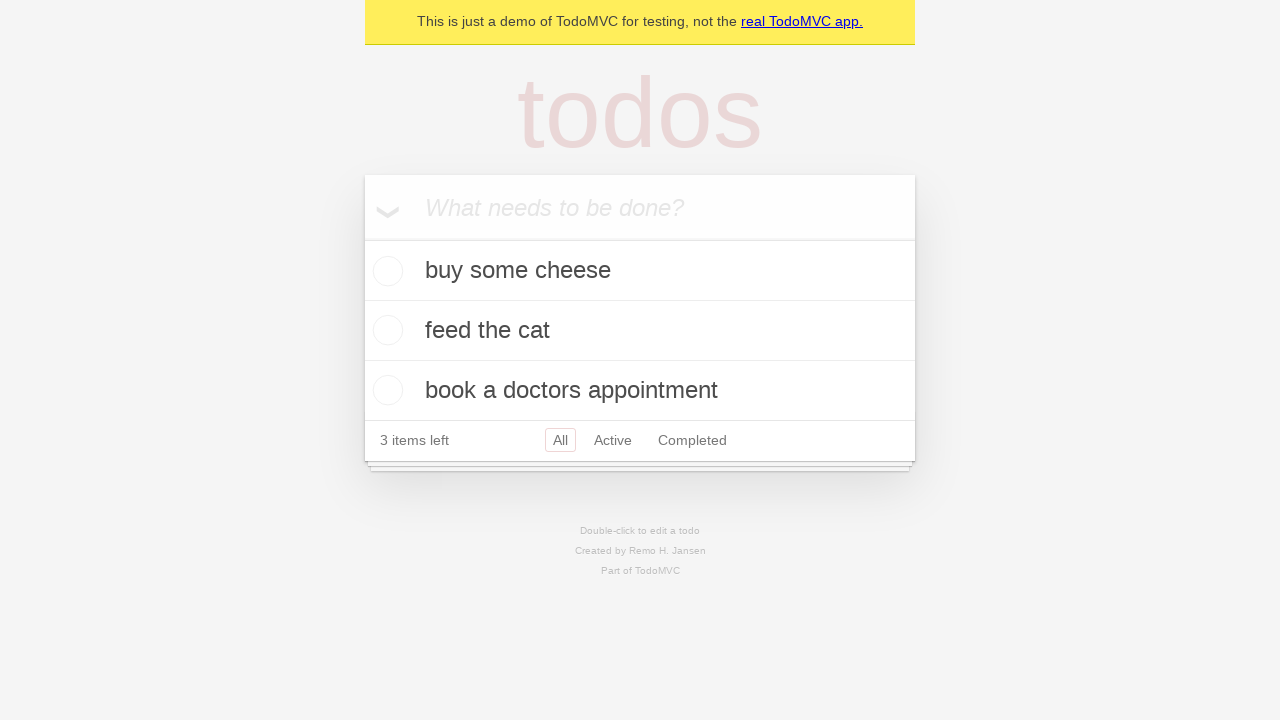

Checked the first todo item as completed at (385, 271) on .todo-list li .toggle >> nth=0
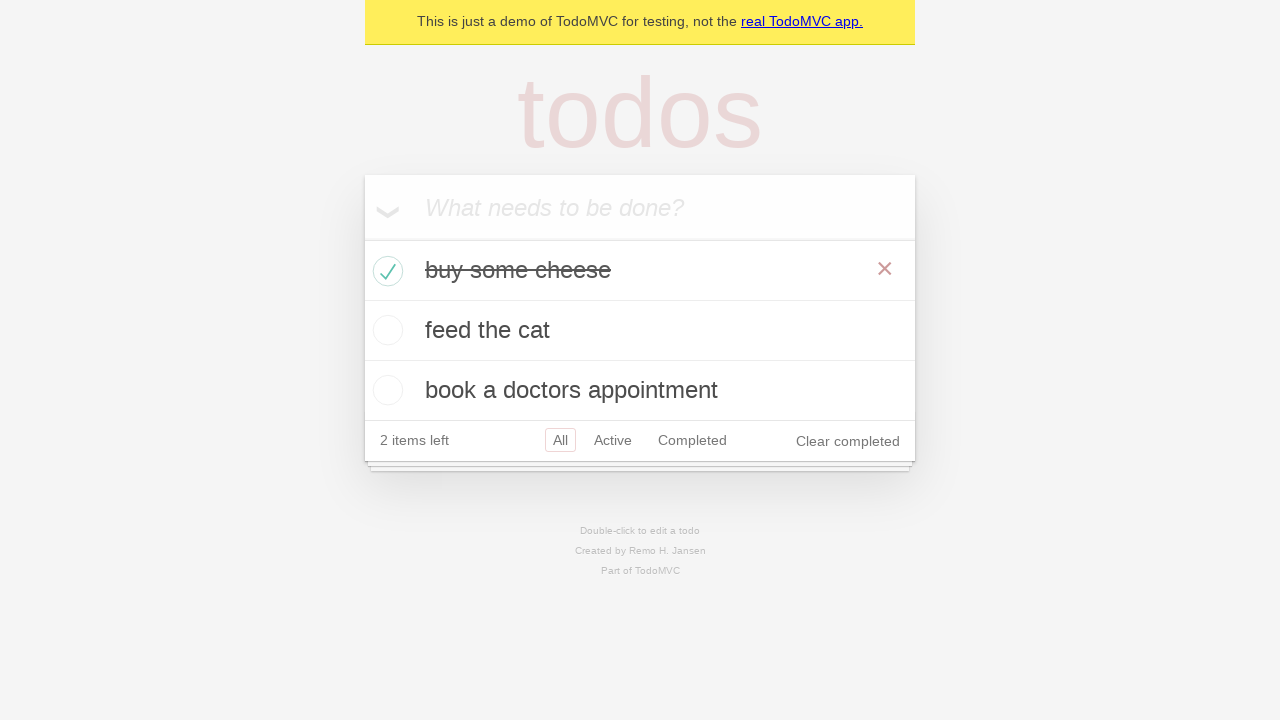

Clicked 'Clear completed' button to remove completed items at (848, 441) on internal:role=button[name="Clear completed"i]
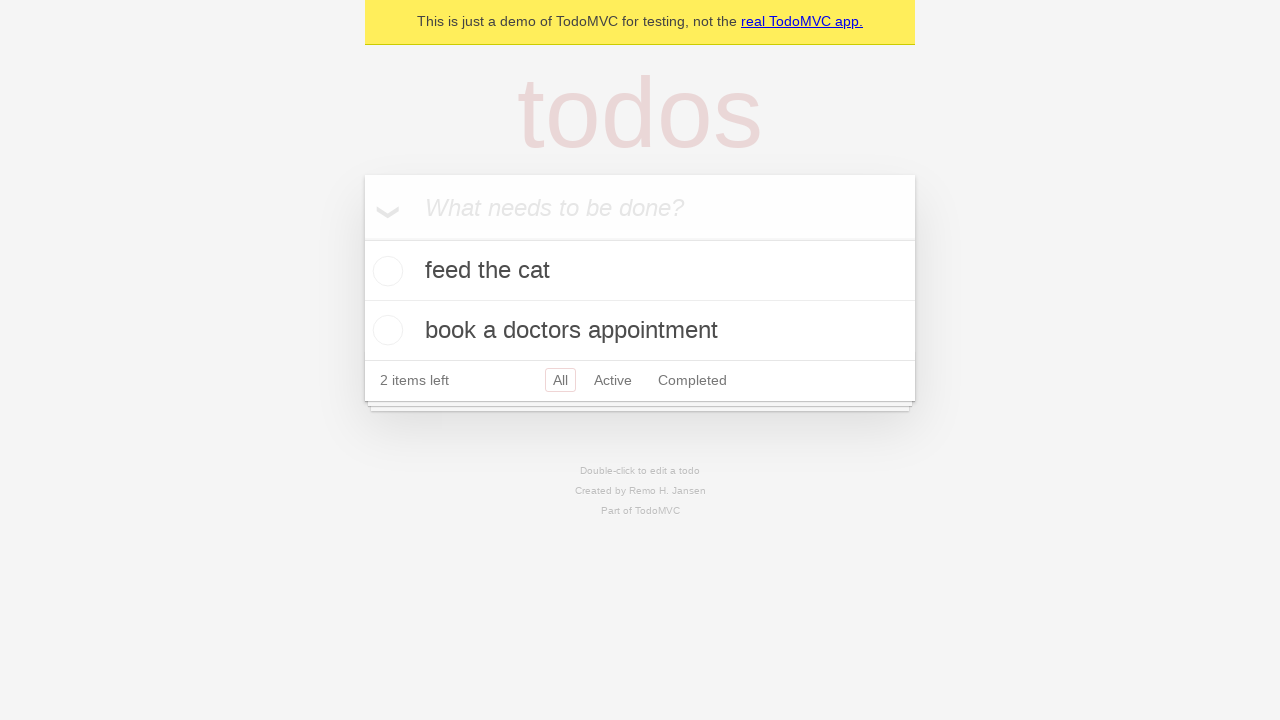

Verified that 'Clear completed' button is now hidden when no completed items exist
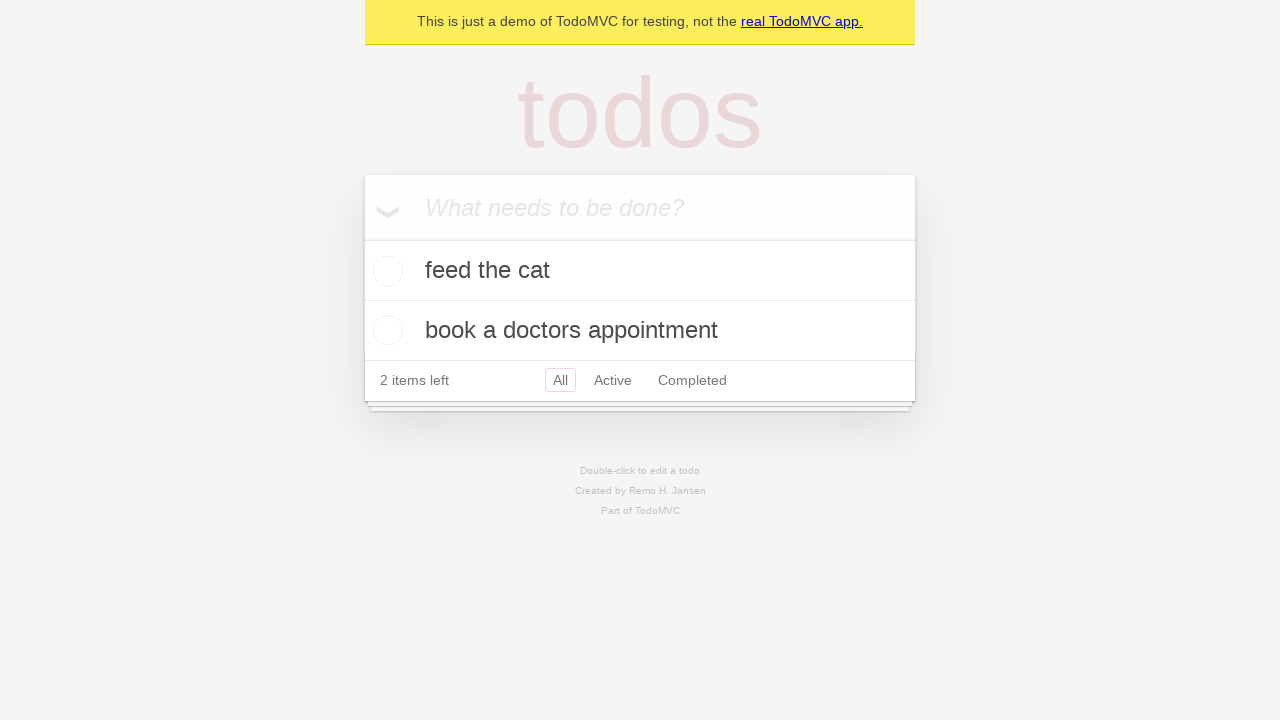

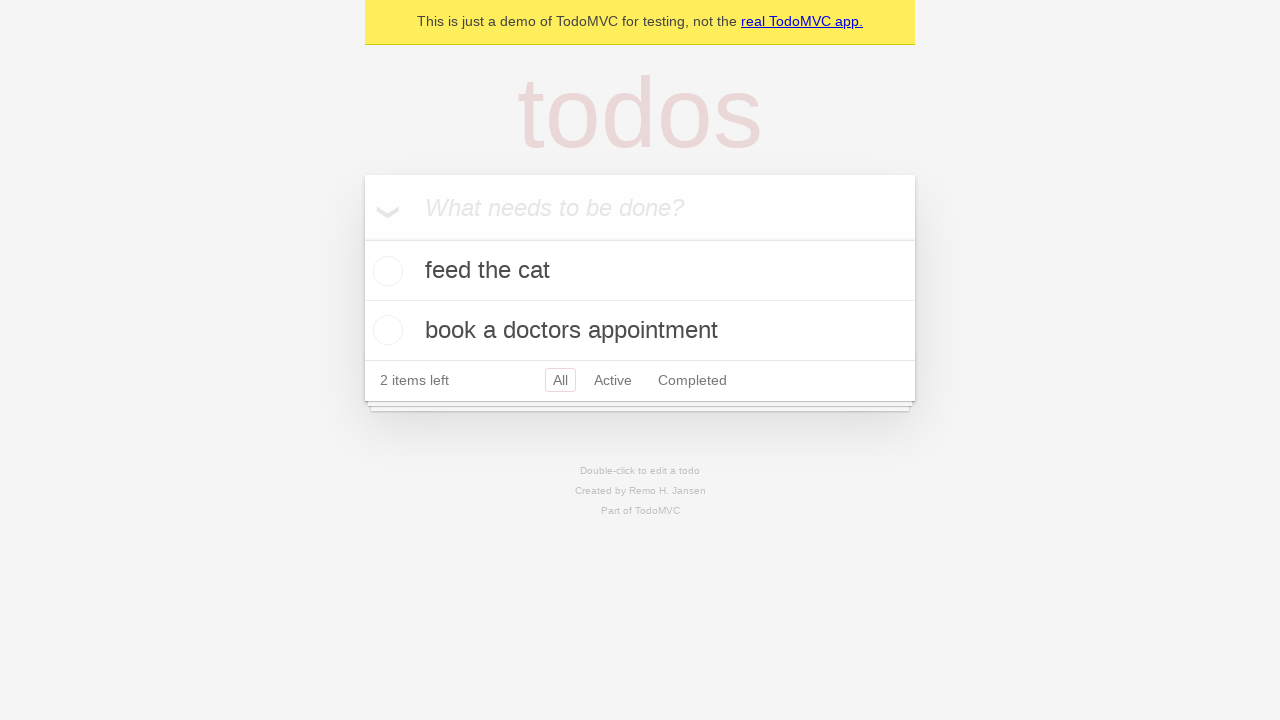